Tests registration with an invalid password (too short) and verifies error notification

Starting URL: https://anatoly-karpovich.github.io/demo-login-form/

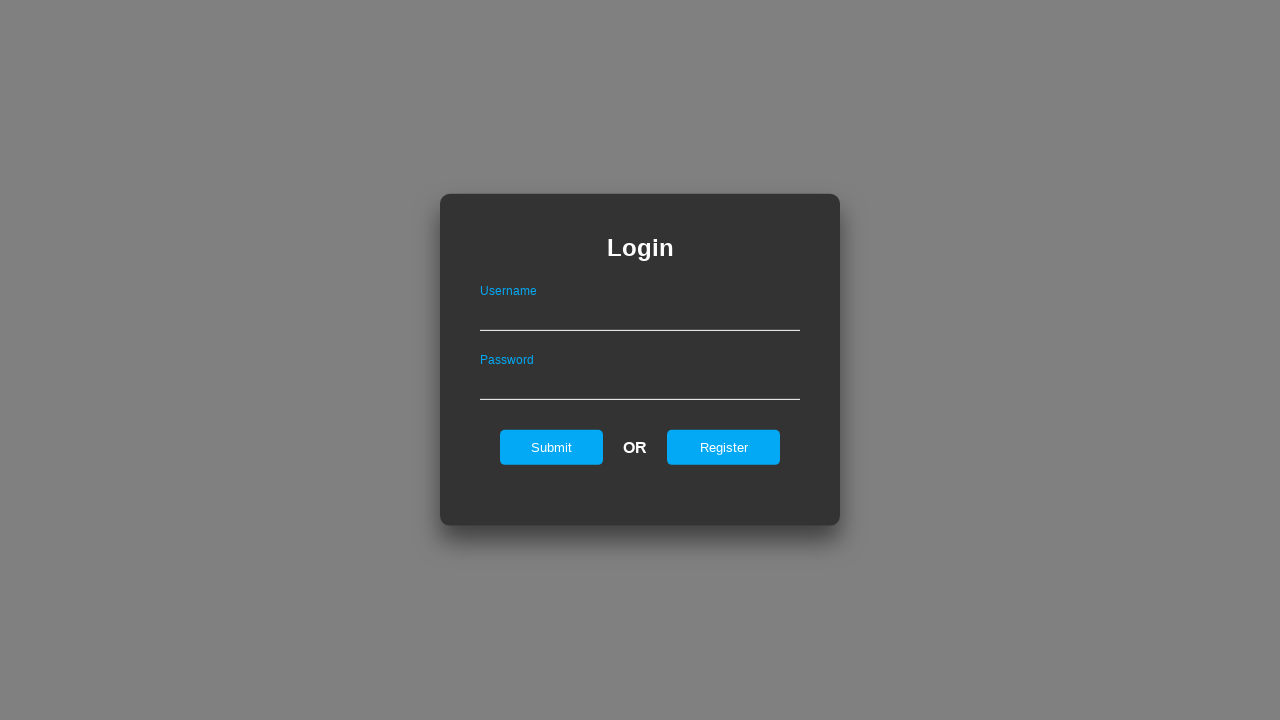

Clicked register link to navigate to registration form at (724, 447) on #registerOnLogin
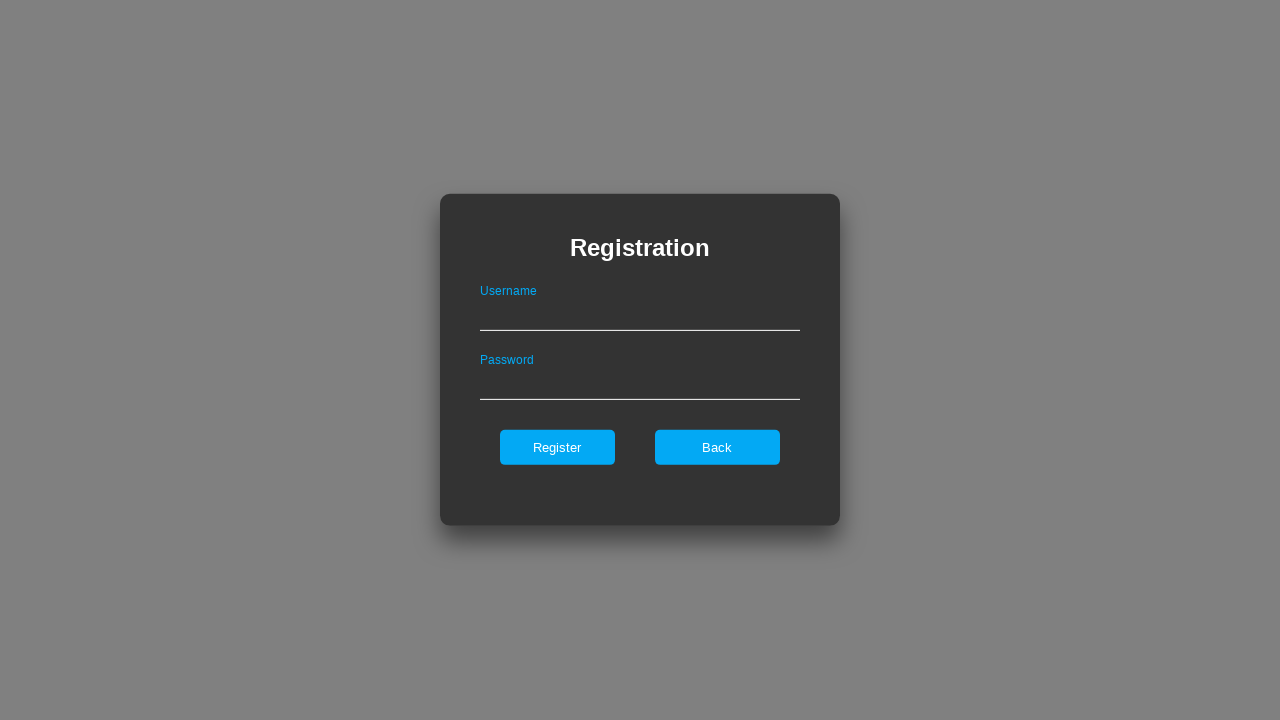

Filled username field with 'ValidUser' on #userNameOnRegister
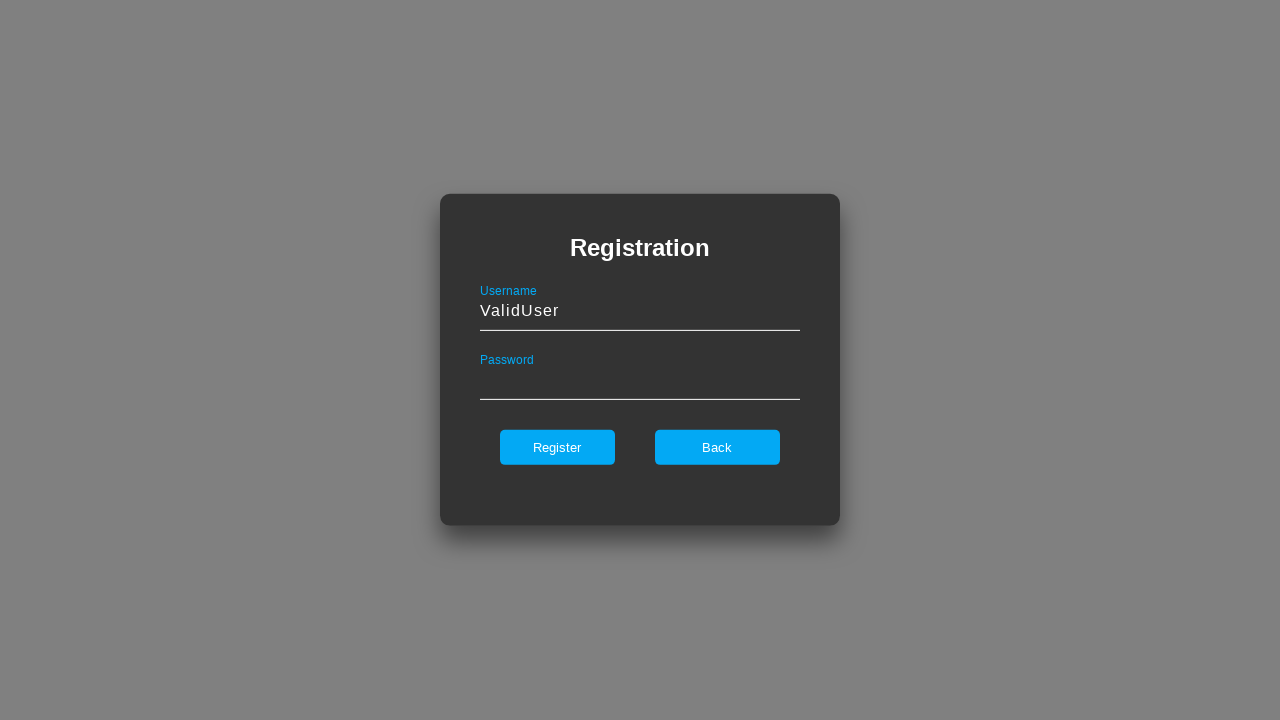

Filled password field with invalid short password '123' (less than 8 characters) on #passwordOnRegister
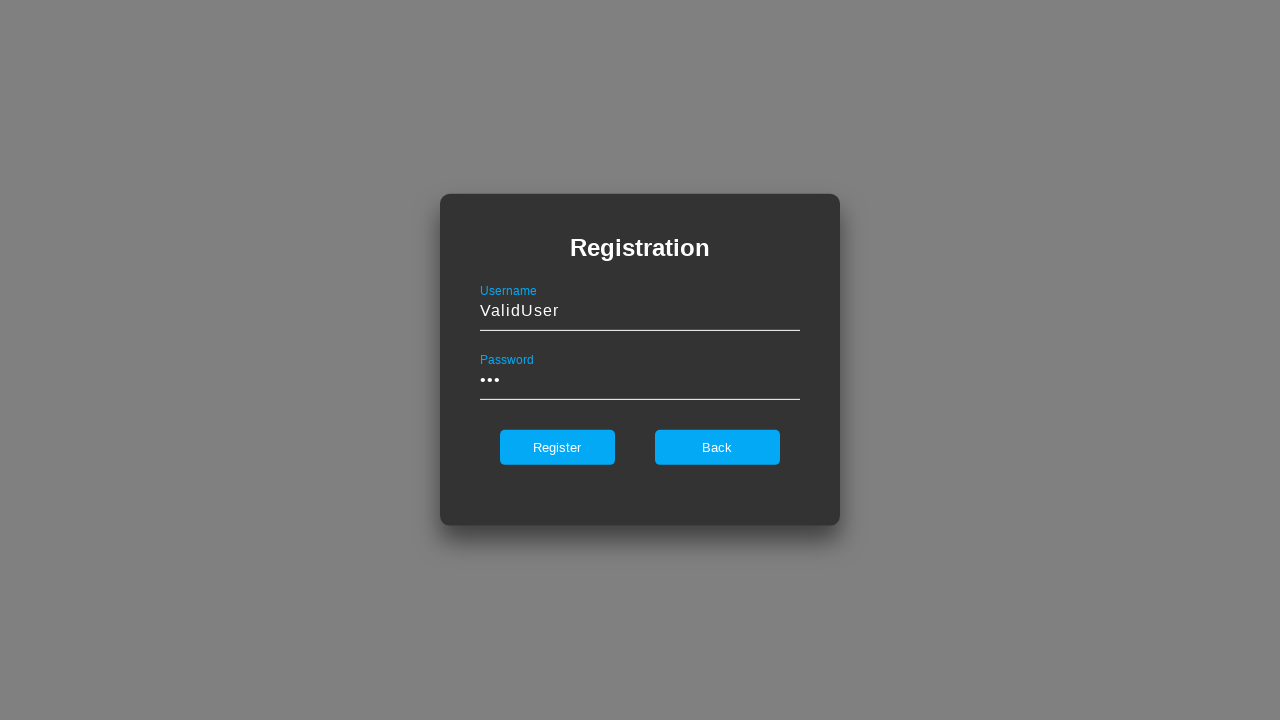

Clicked register button at (557, 447) on #register
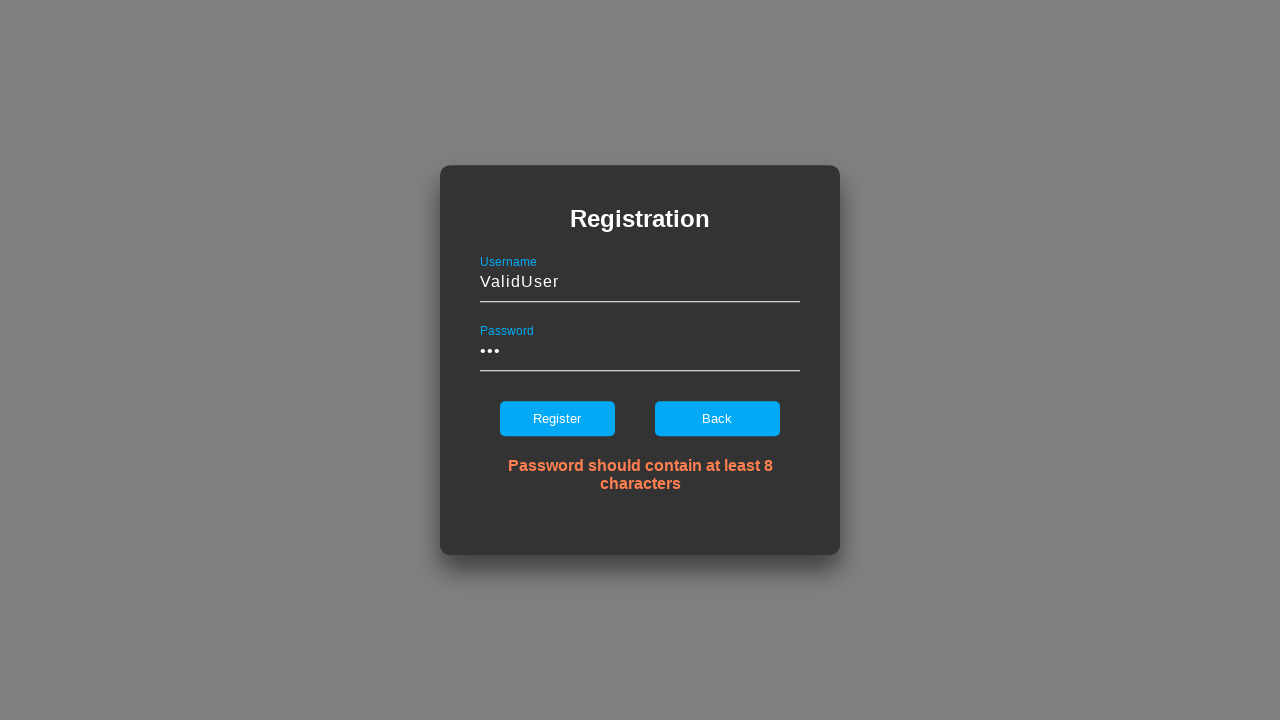

Invalid password error notification appeared
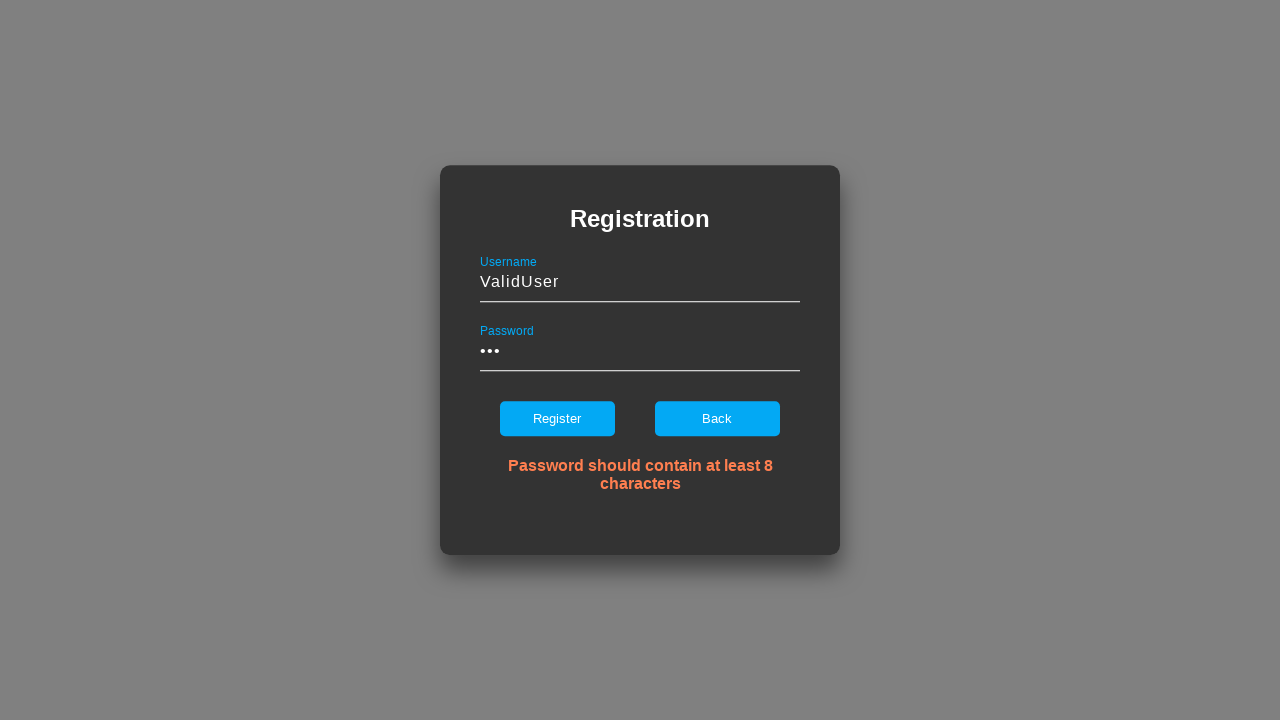

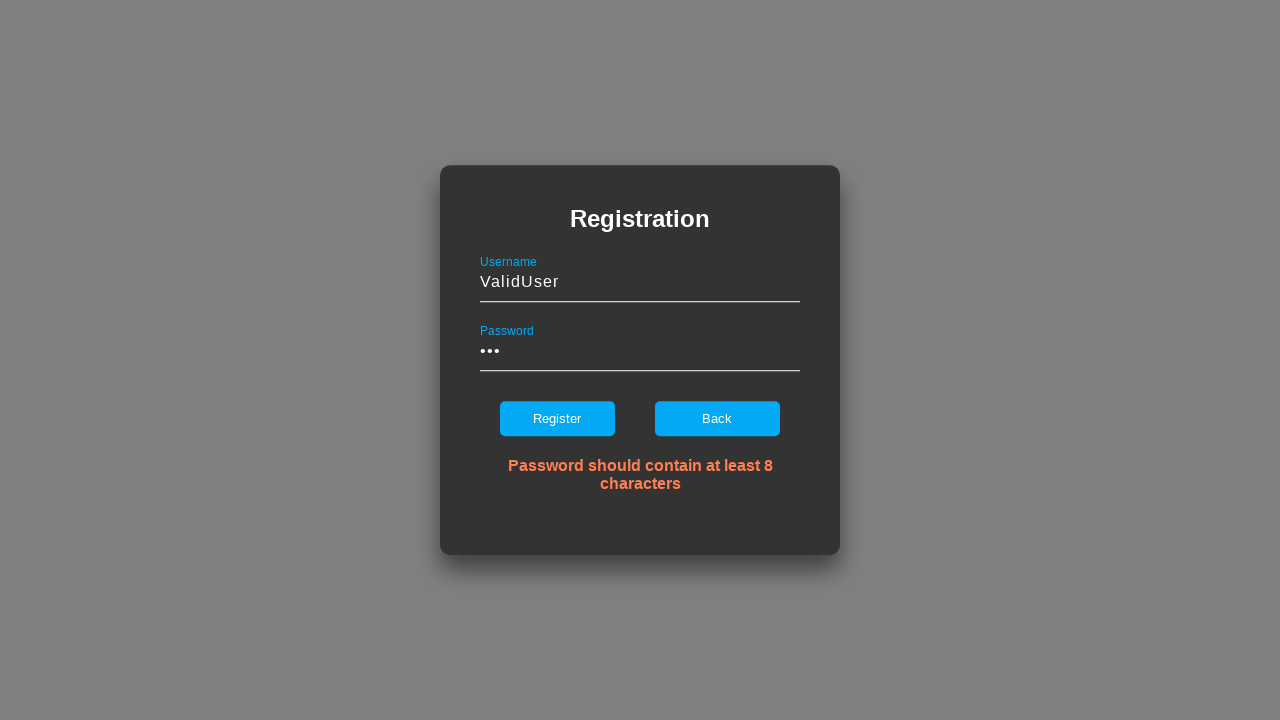